Navigates through paginated table pages to find a specific item (Guava) and retrieves its price

Starting URL: https://rahulshettyacademy.com/seleniumPractise/#/offers

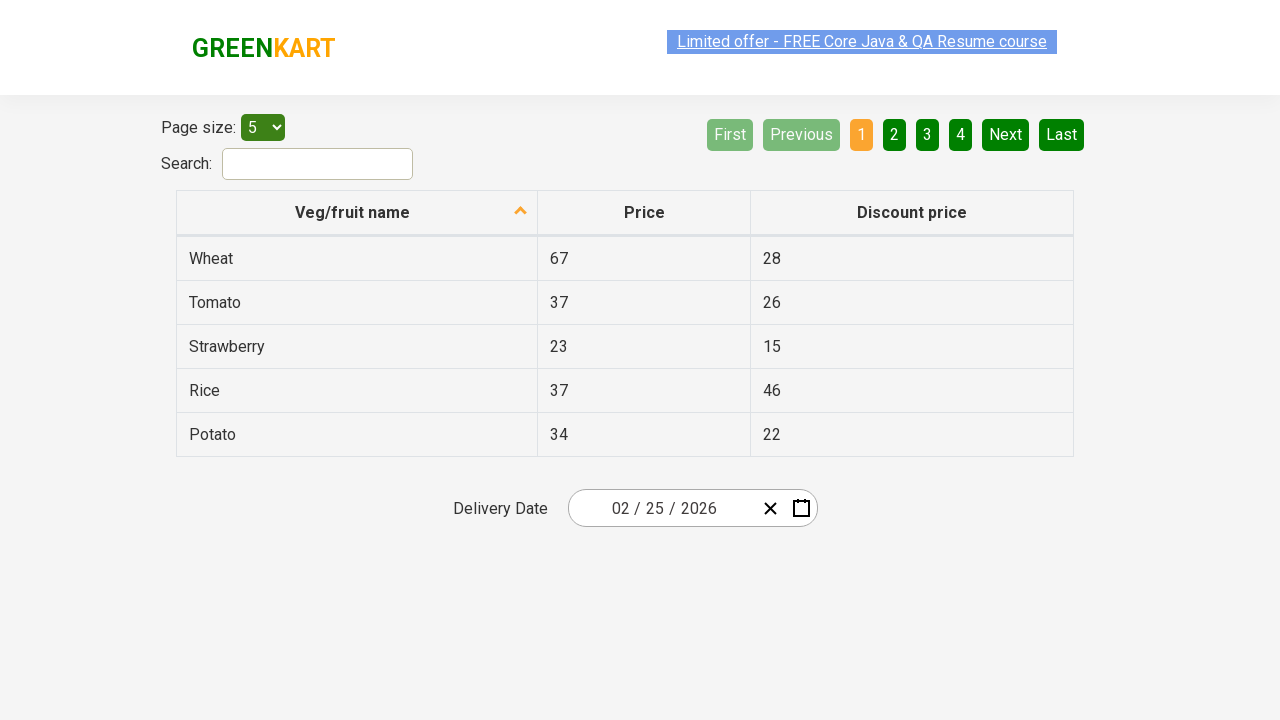

Located all product names in the first column of the table
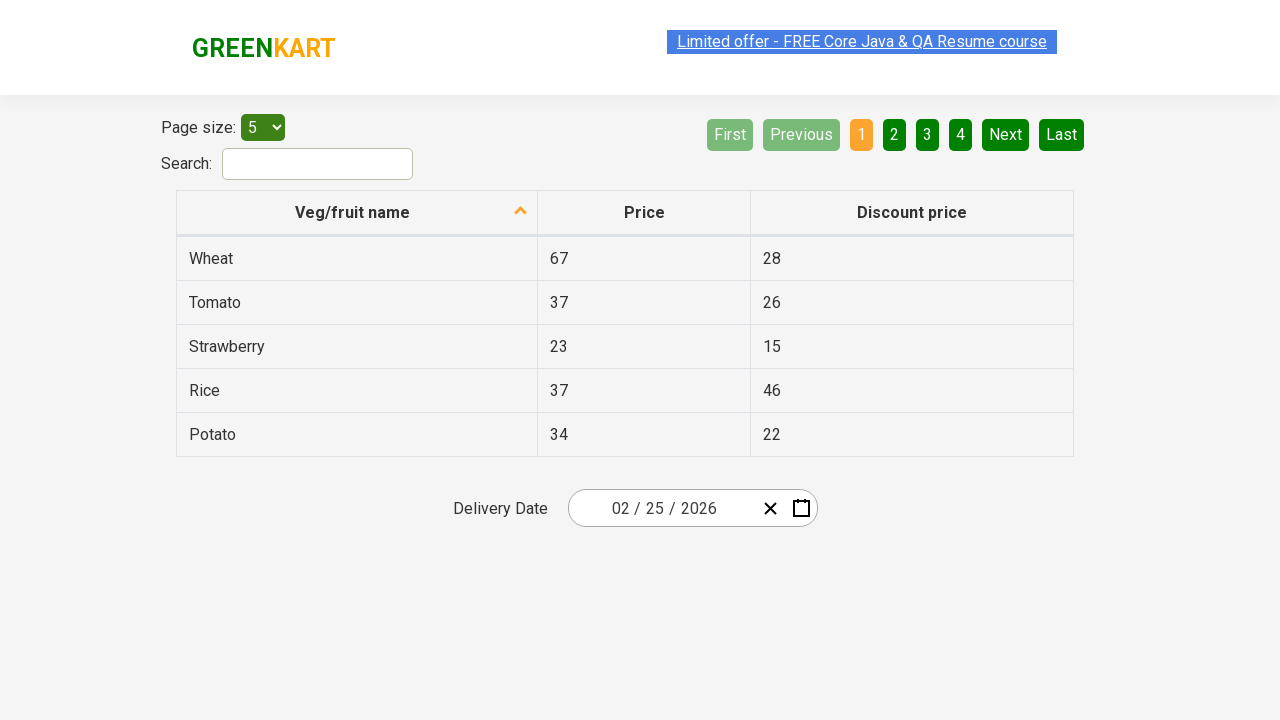

Retrieved text content from row 1
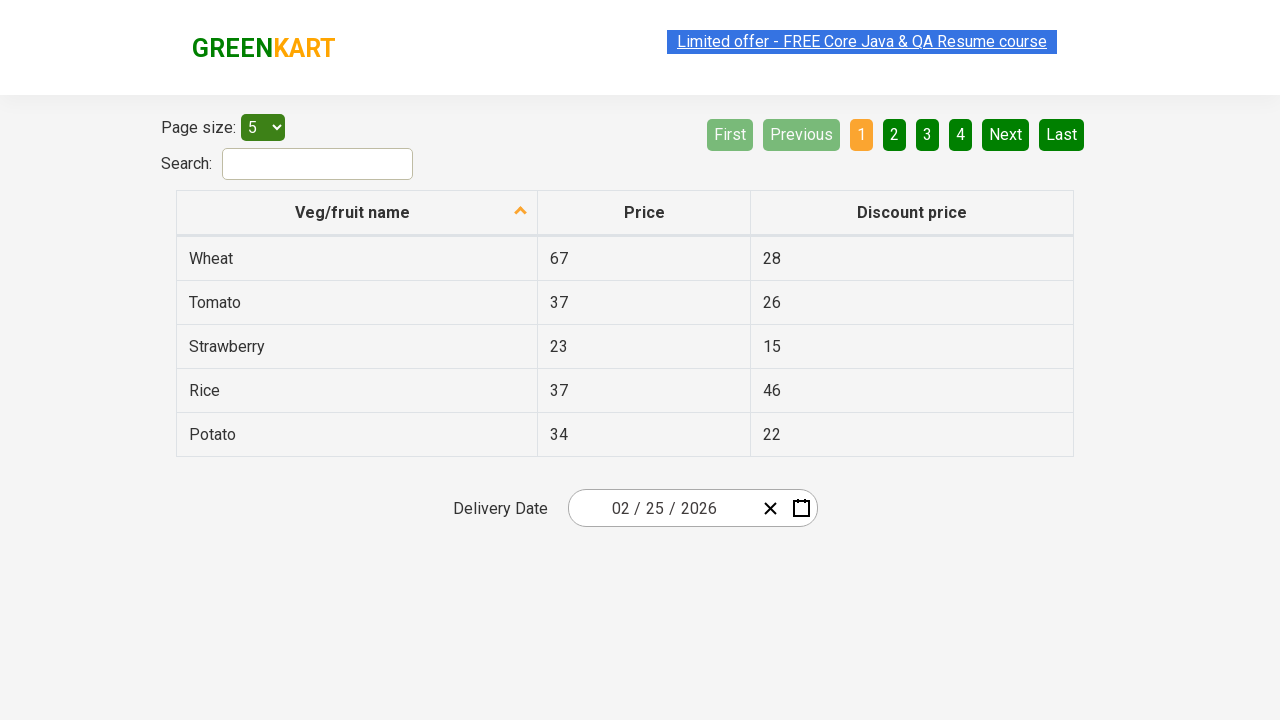

Retrieved text content from row 2
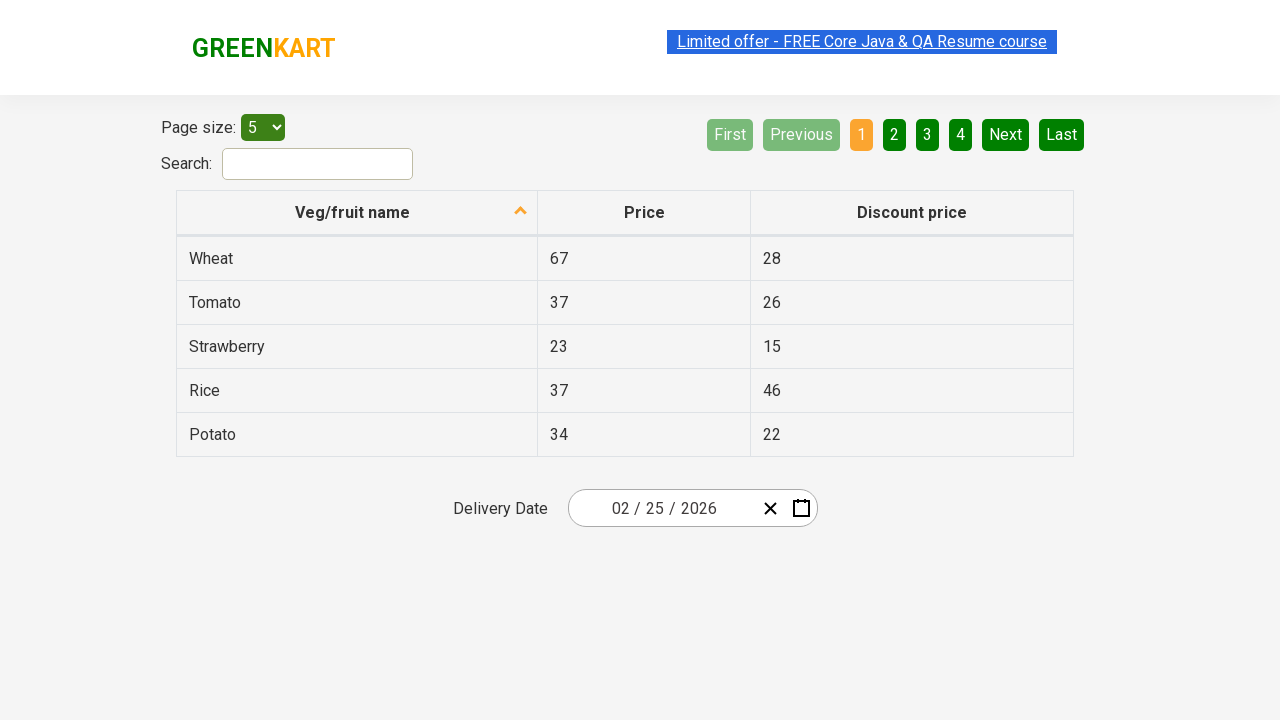

Retrieved text content from row 3
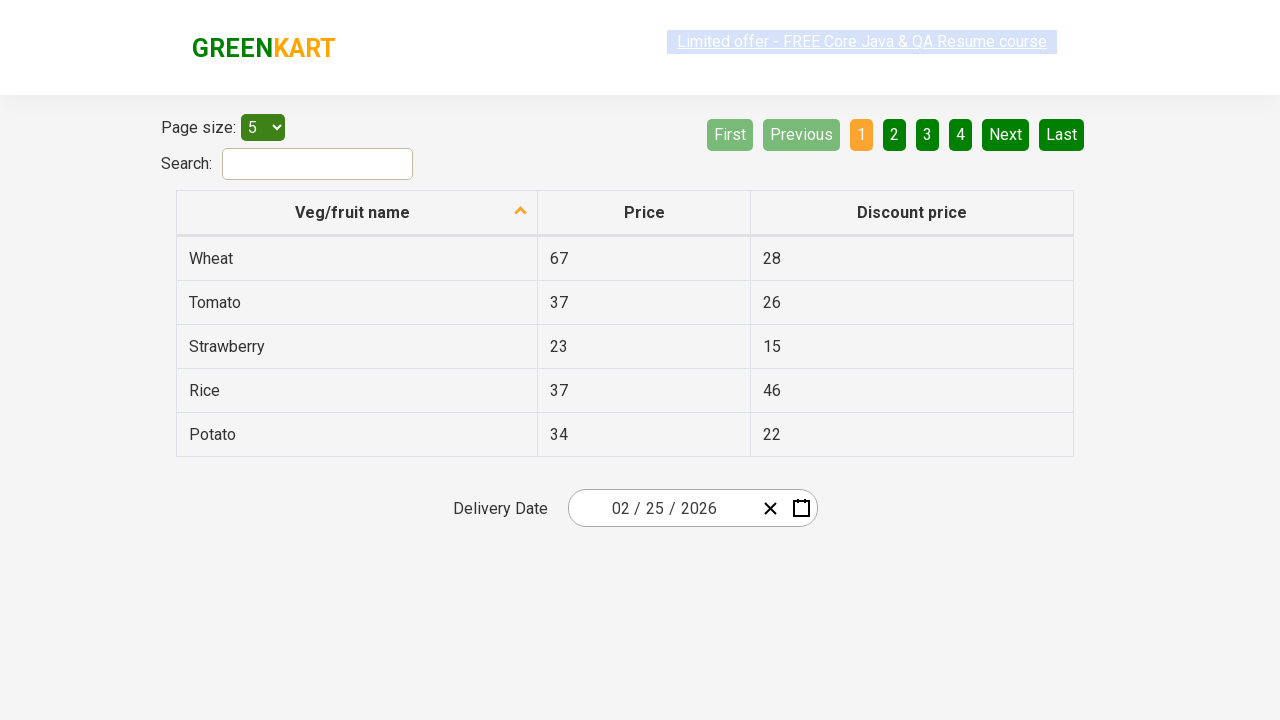

Retrieved text content from row 4
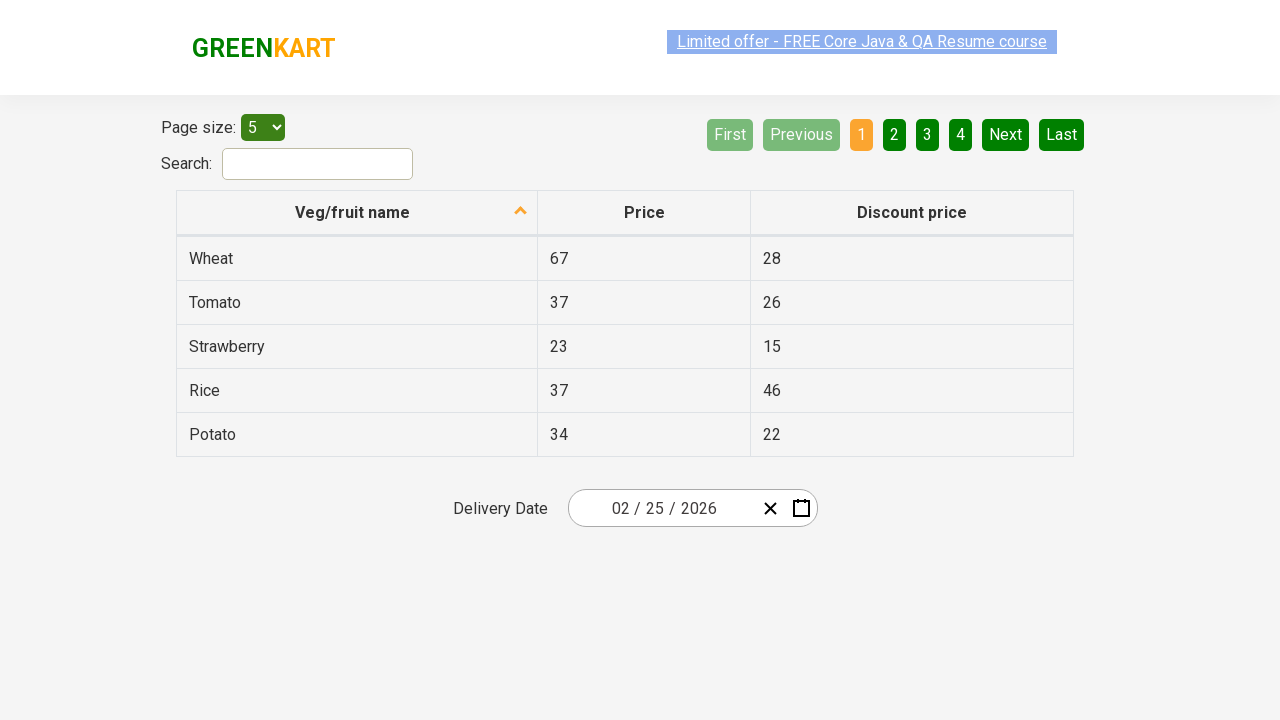

Retrieved text content from row 5
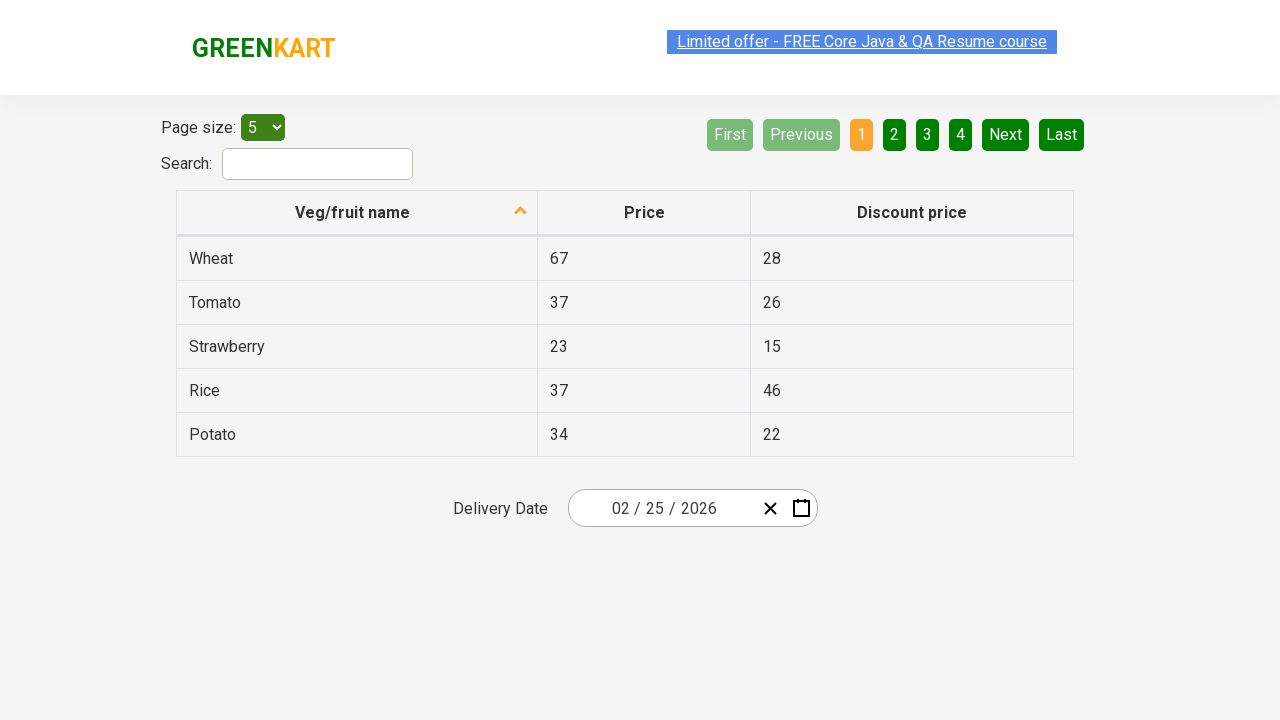

Clicked Next button to navigate to next page at (1006, 134) on [aria-label='Next']
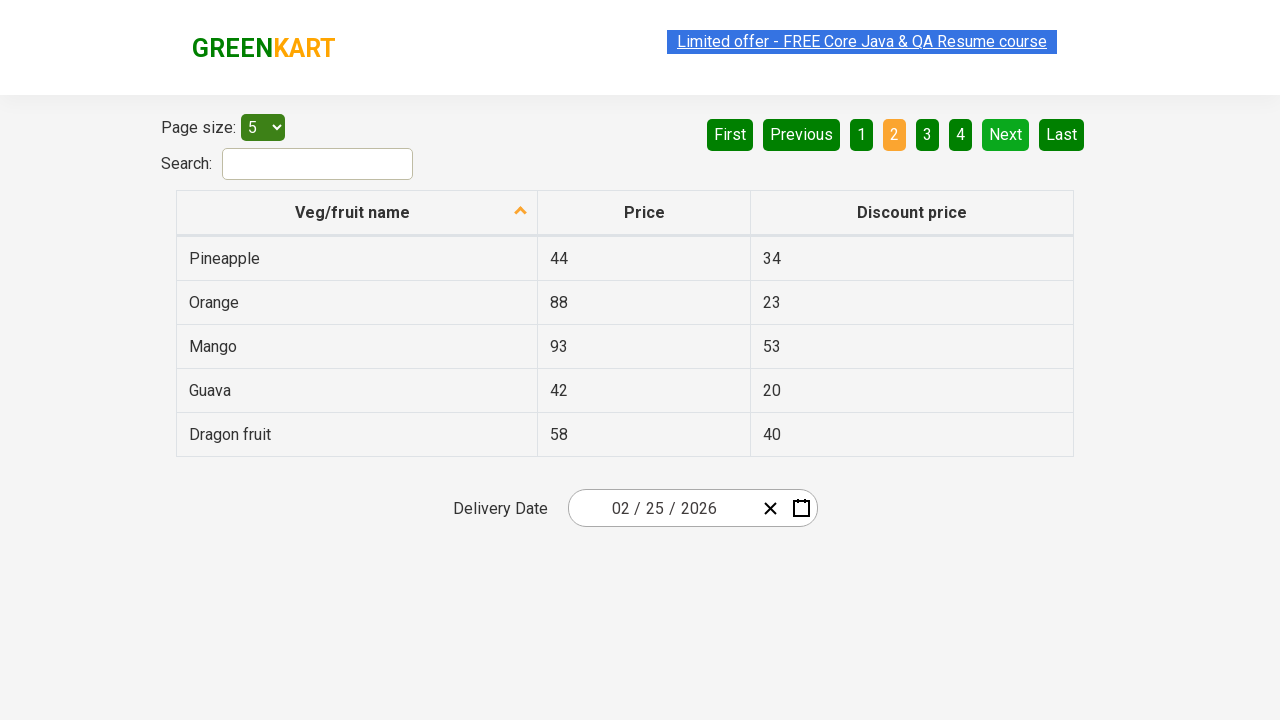

Waited 500ms for table to update
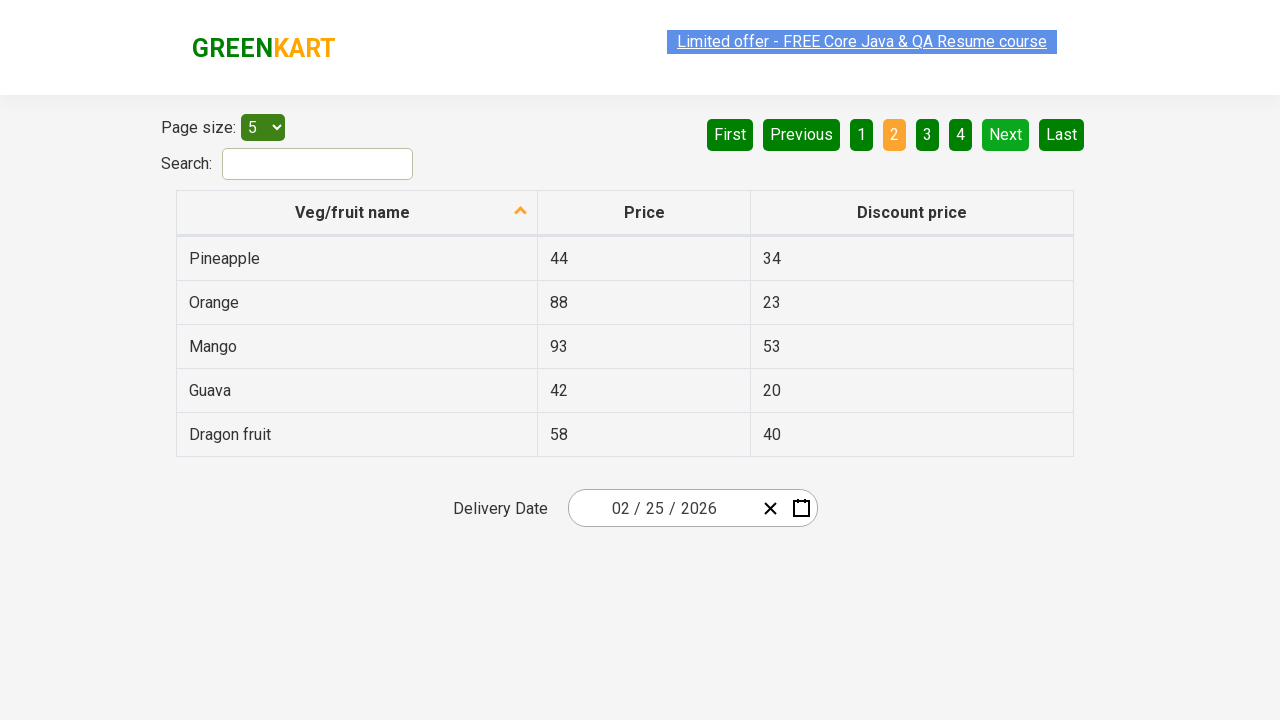

Located all product names in the first column of the table
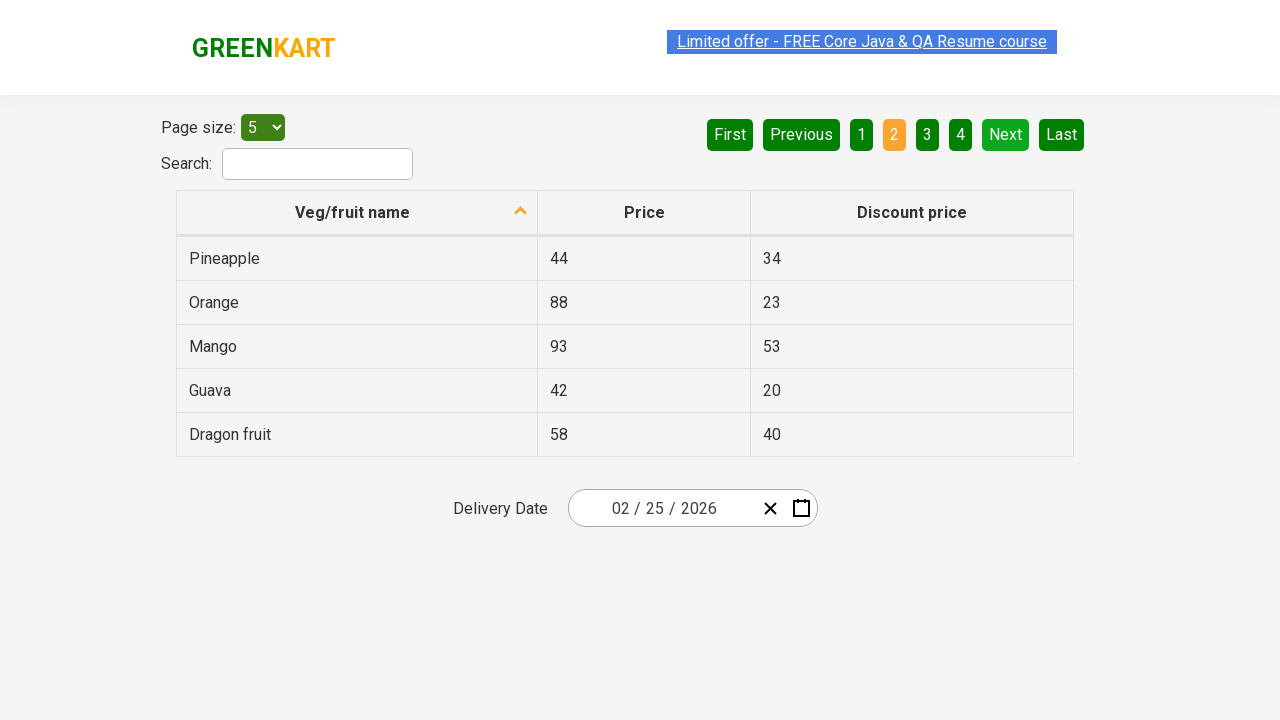

Retrieved text content from row 1
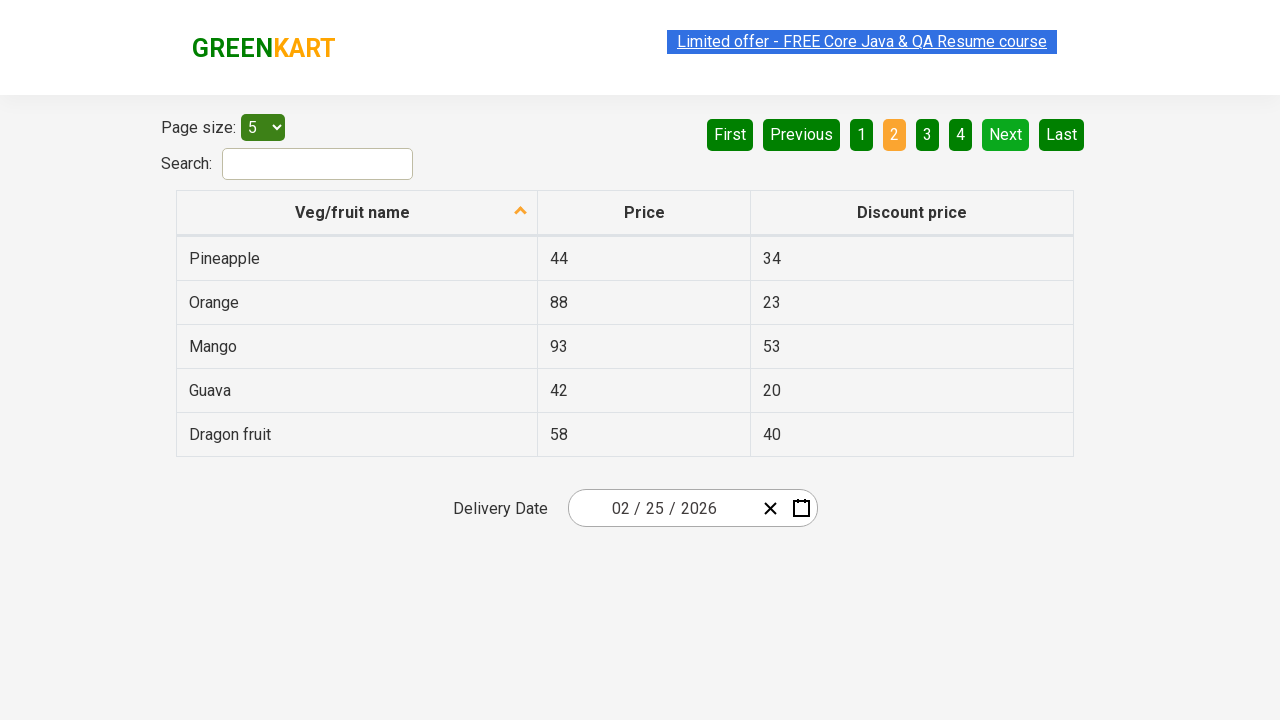

Retrieved text content from row 2
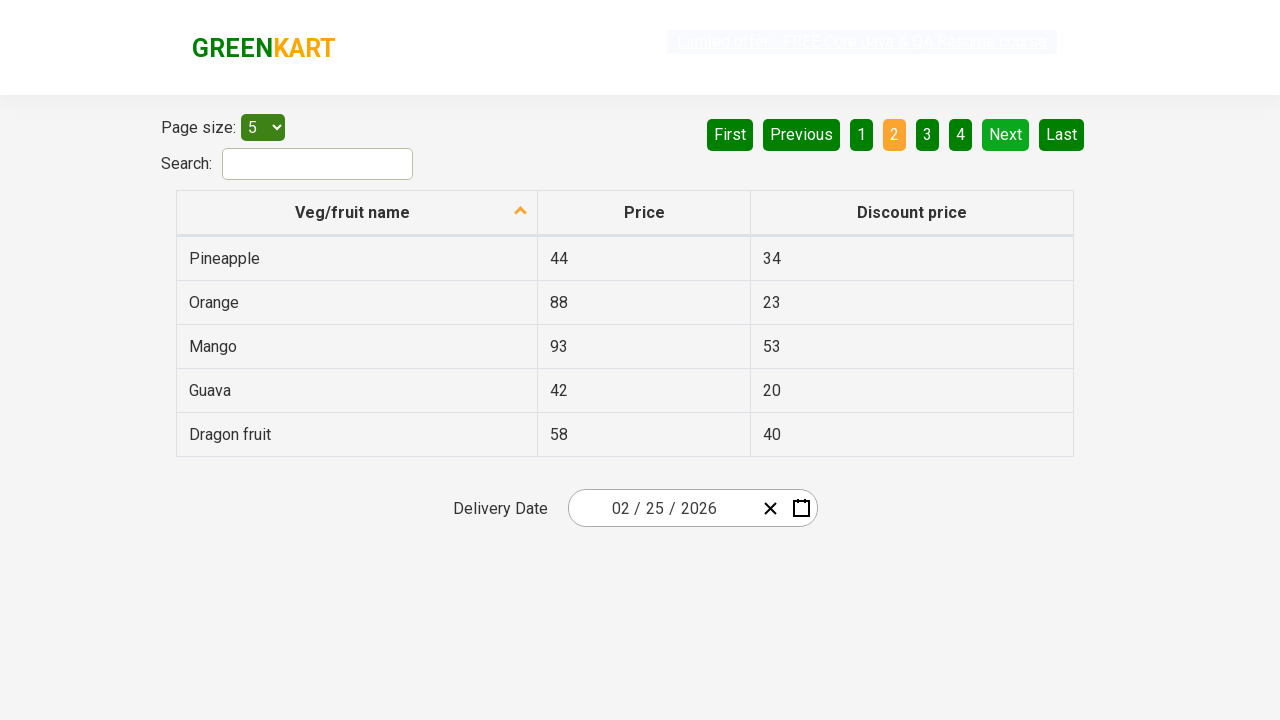

Retrieved text content from row 3
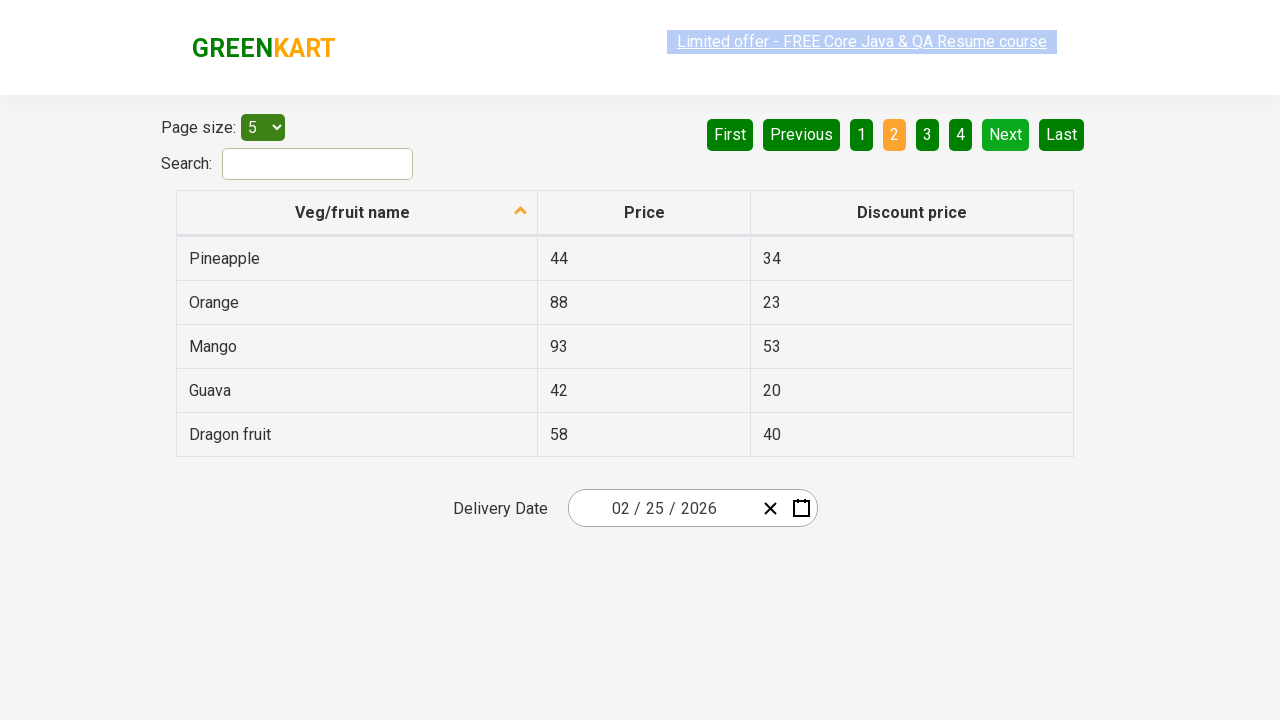

Retrieved text content from row 4
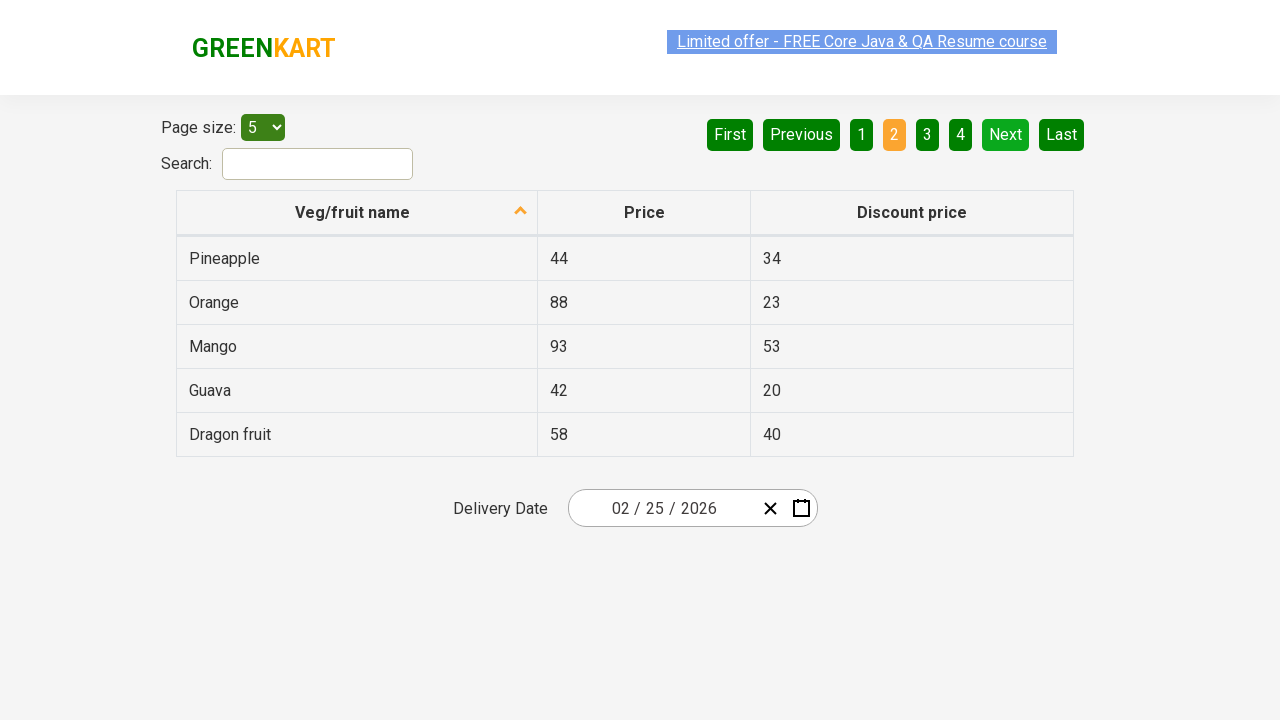

Found Guava in row 4, retrieved price: 42
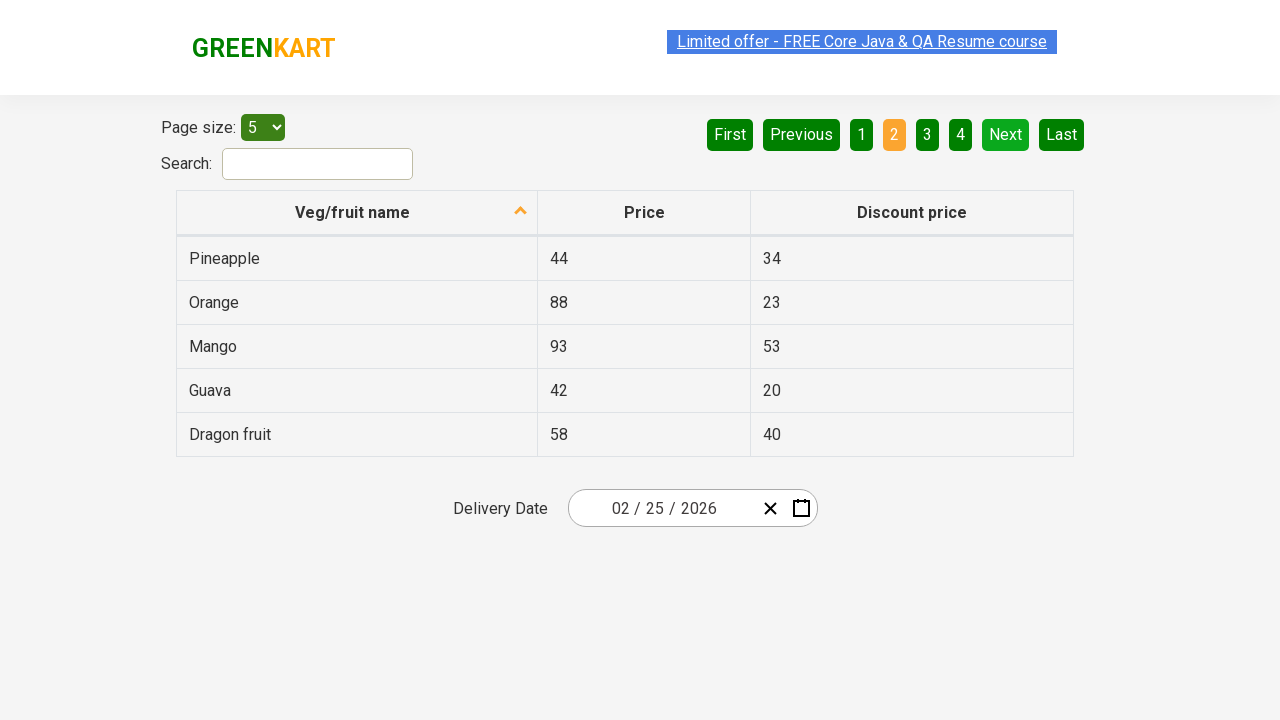

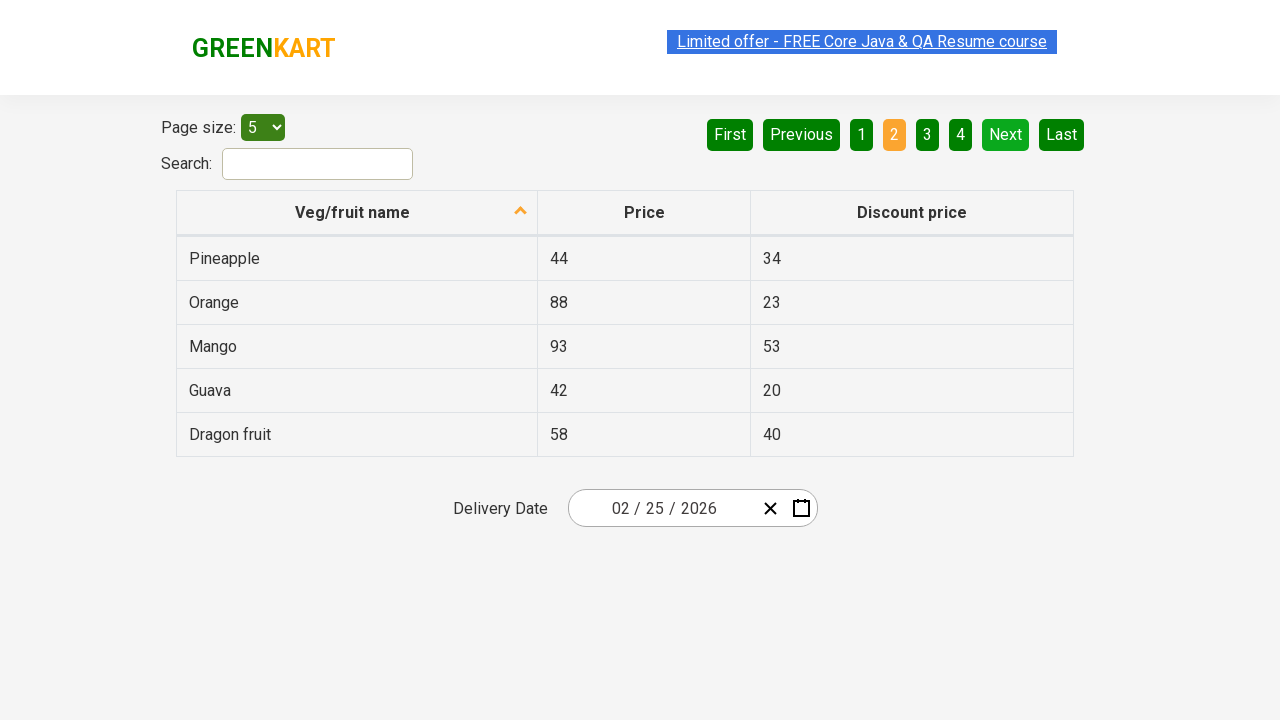